Tests alert functionality by filling a name field, clicking alert button, and accepting the alert dialog

Starting URL: https://codenboxautomationlab.com/practice/

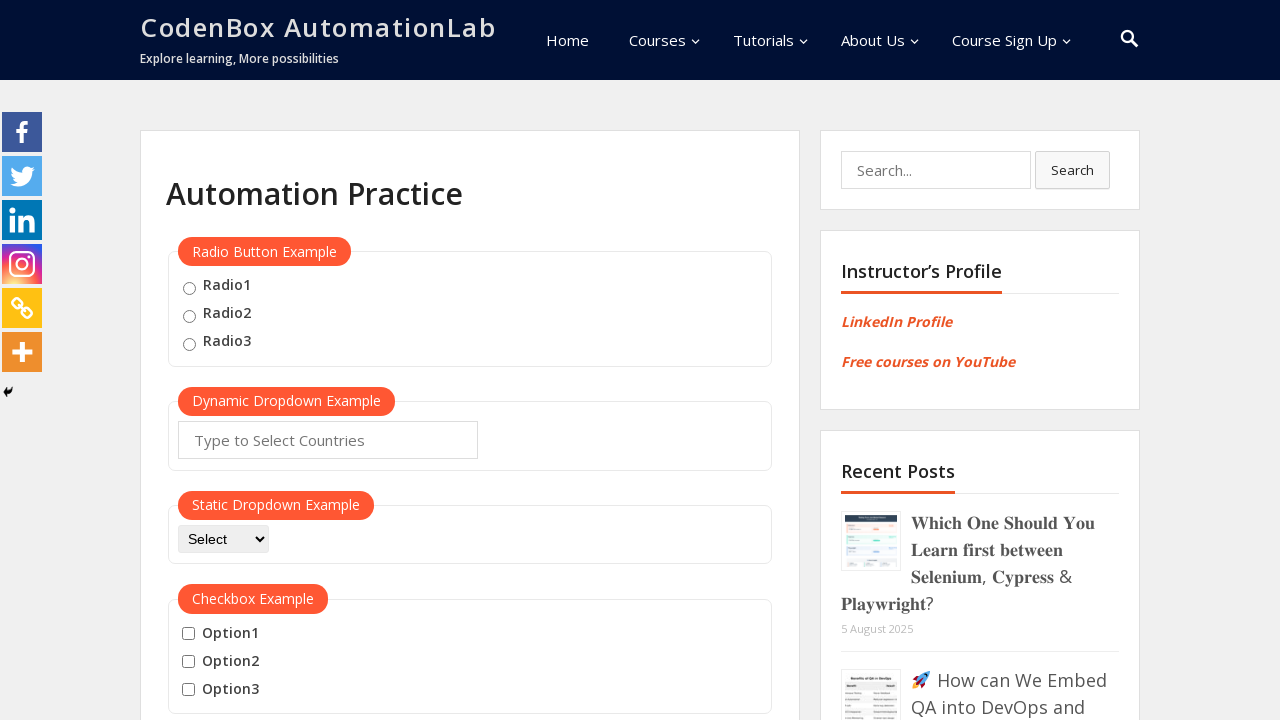

Scrolled down to alert section
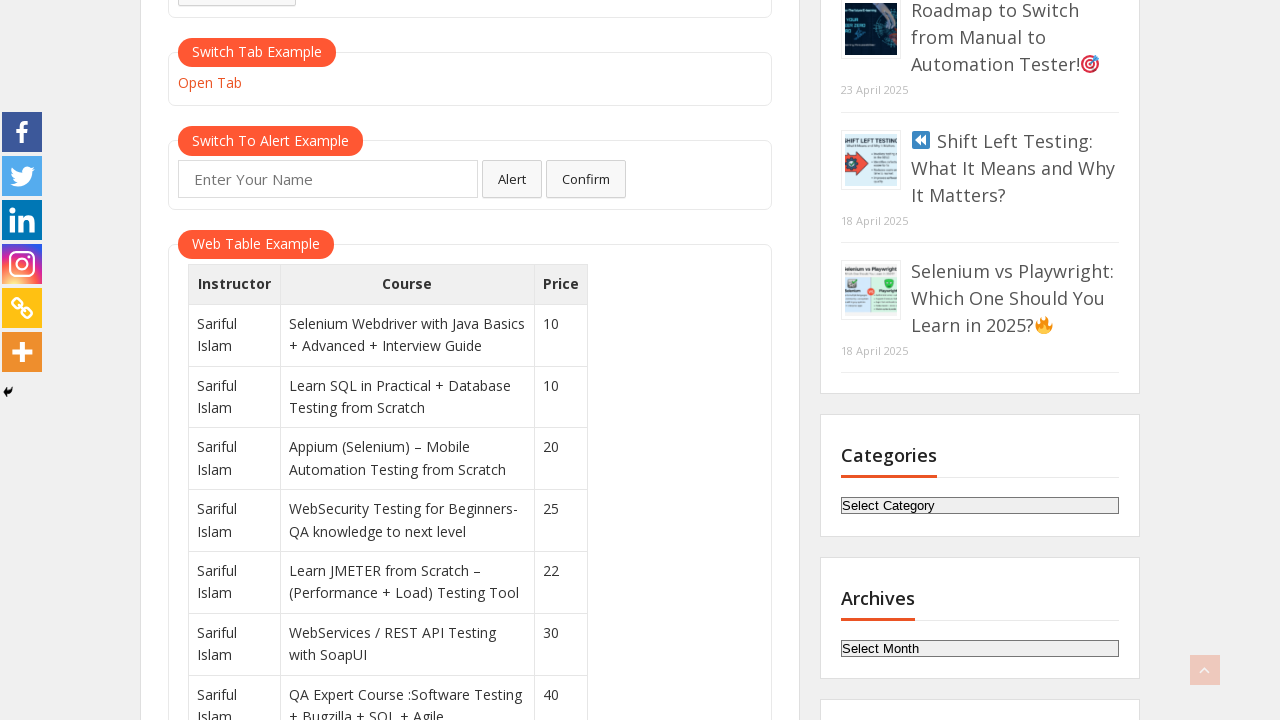

Filled name field with 'Saif' on #name
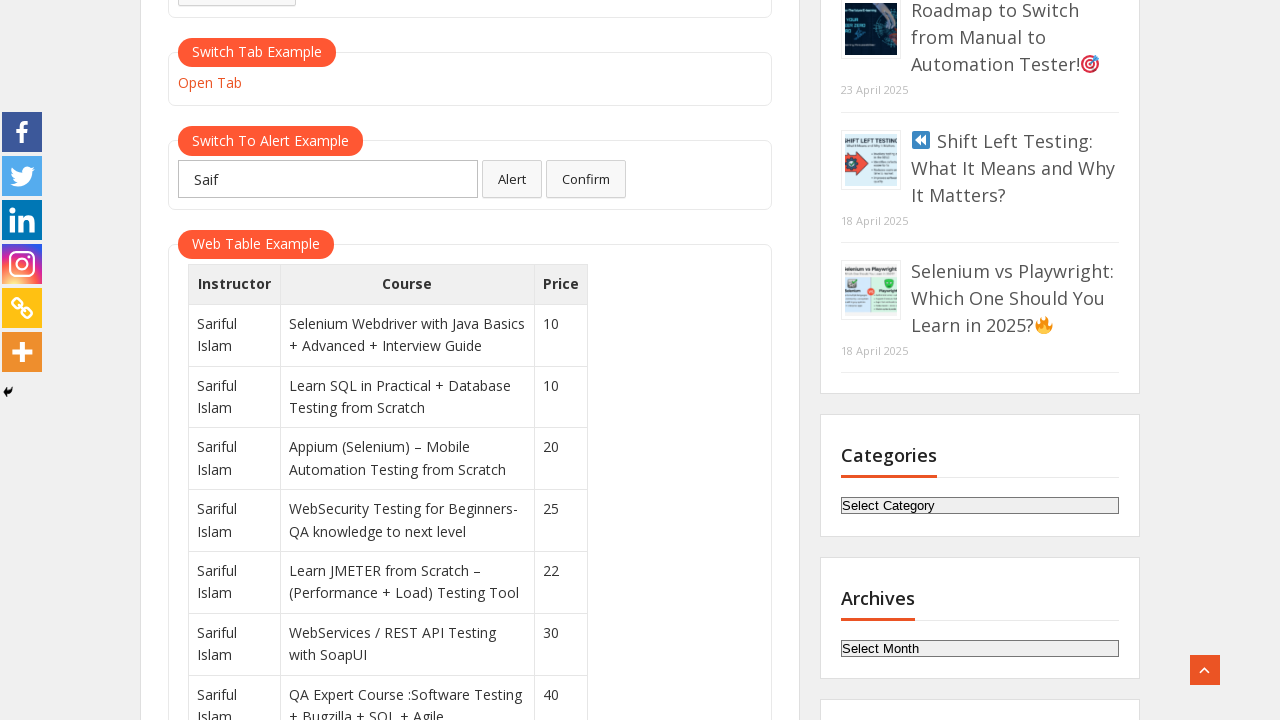

Set up dialog handler to accept alerts
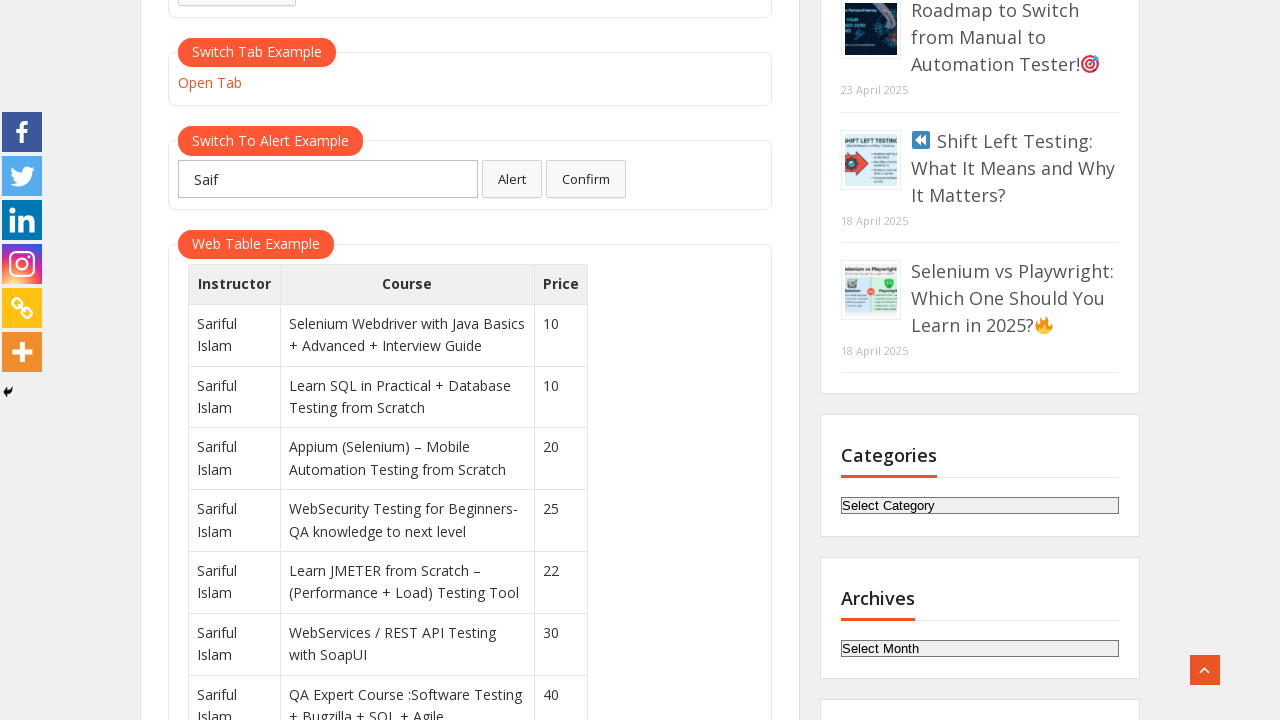

Clicked alert button and accepted the alert dialog at (512, 179) on #alertbtn
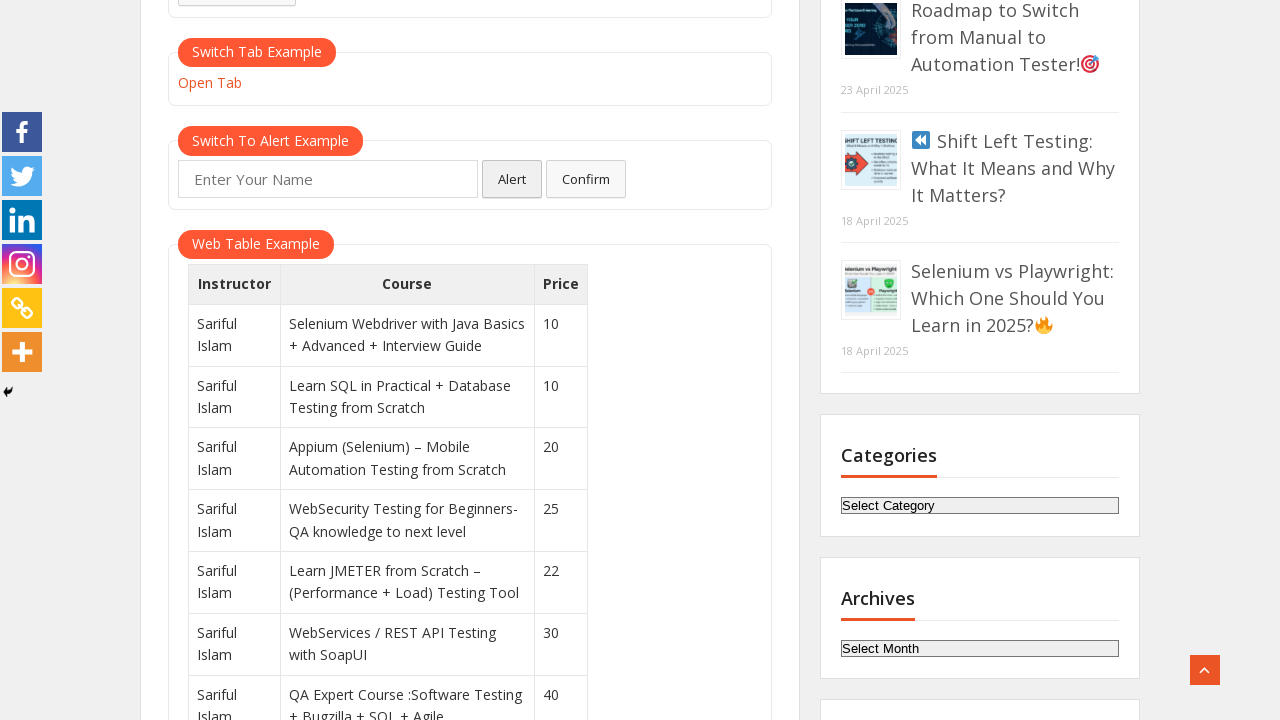

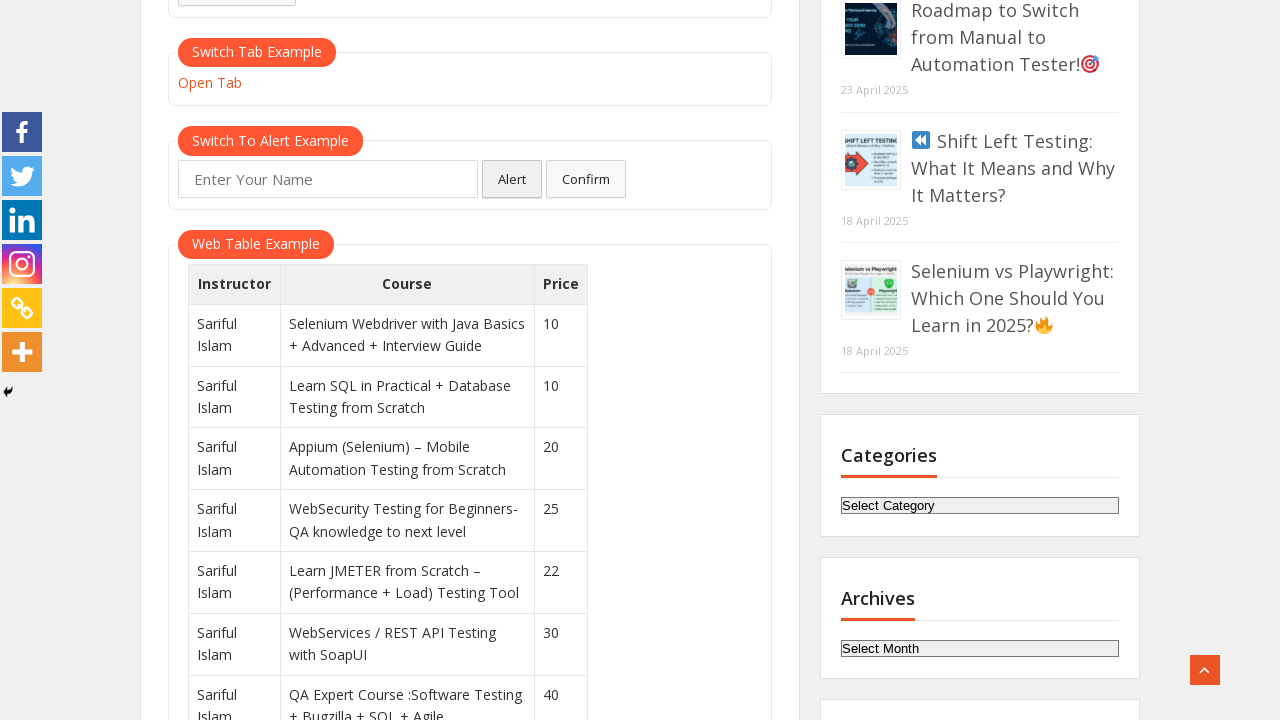